Tests the AngularJS homepage greeting functionality by entering a name in the input field and verifying the binding displays the correct greeting message

Starting URL: http://www.angularjs.org

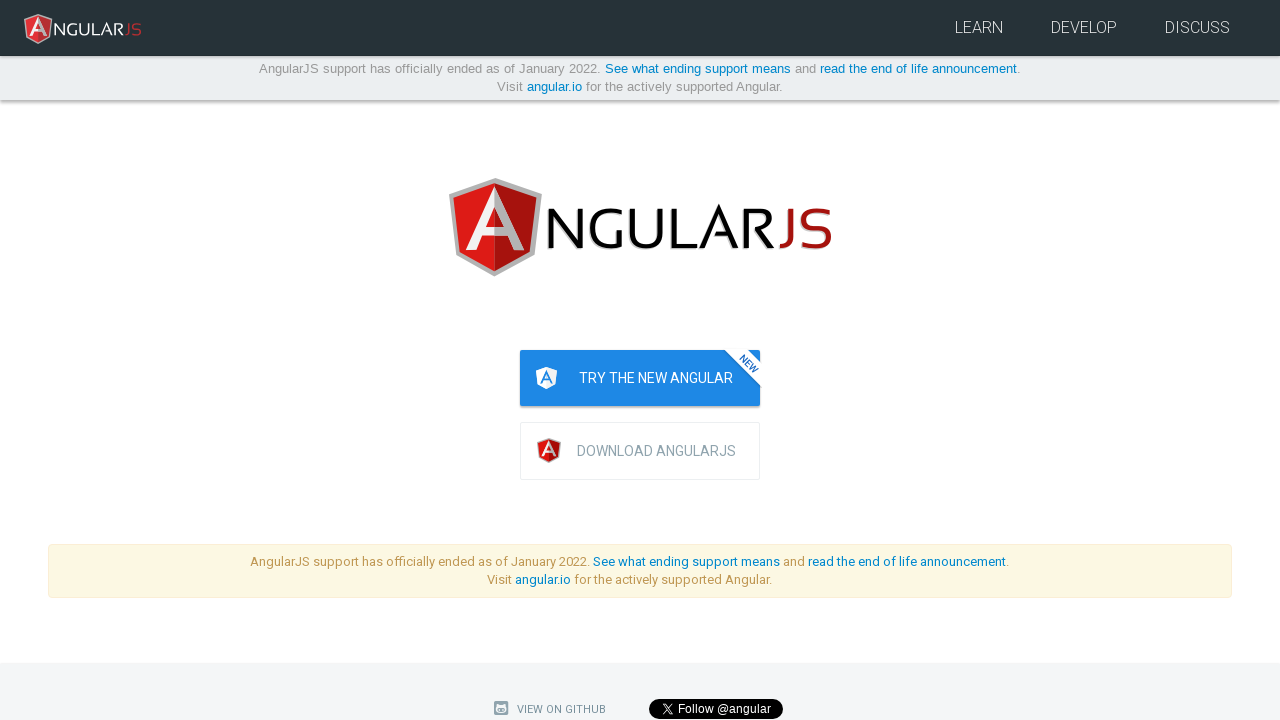

Filled name input field with 'Julie' on input[ng-model='yourName']
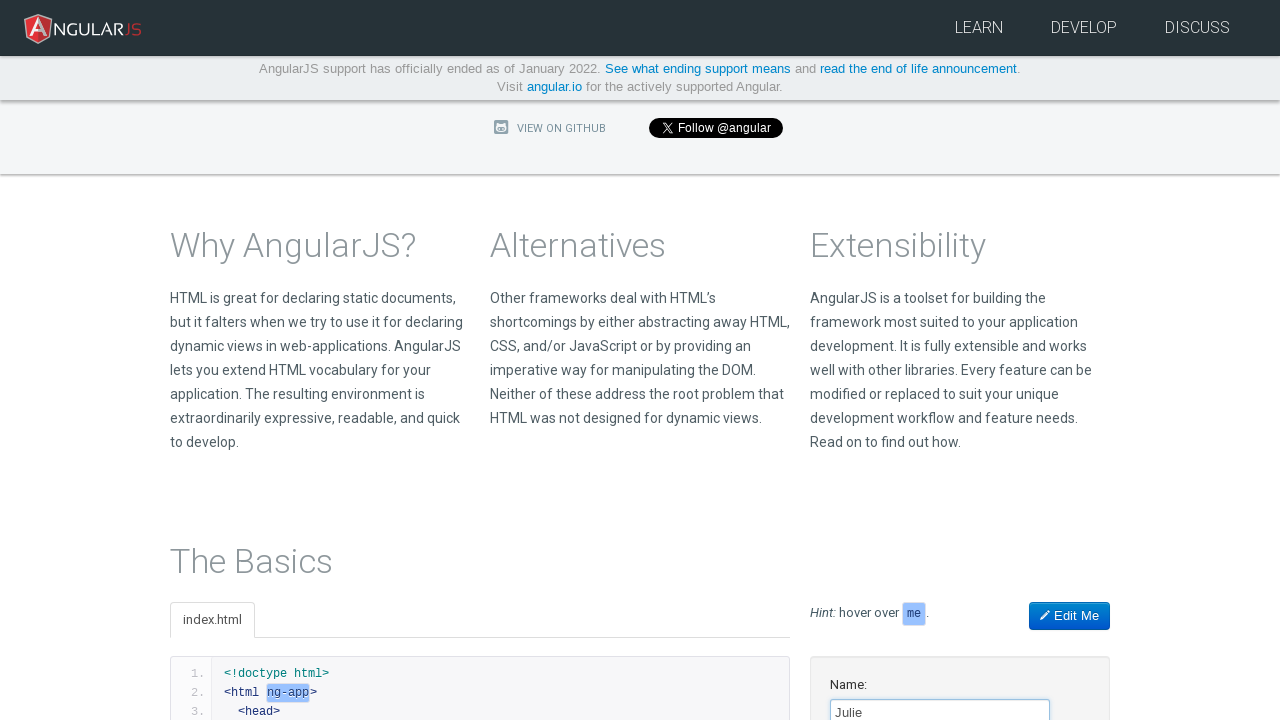

Verified greeting message 'Hello Julie!' is displayed
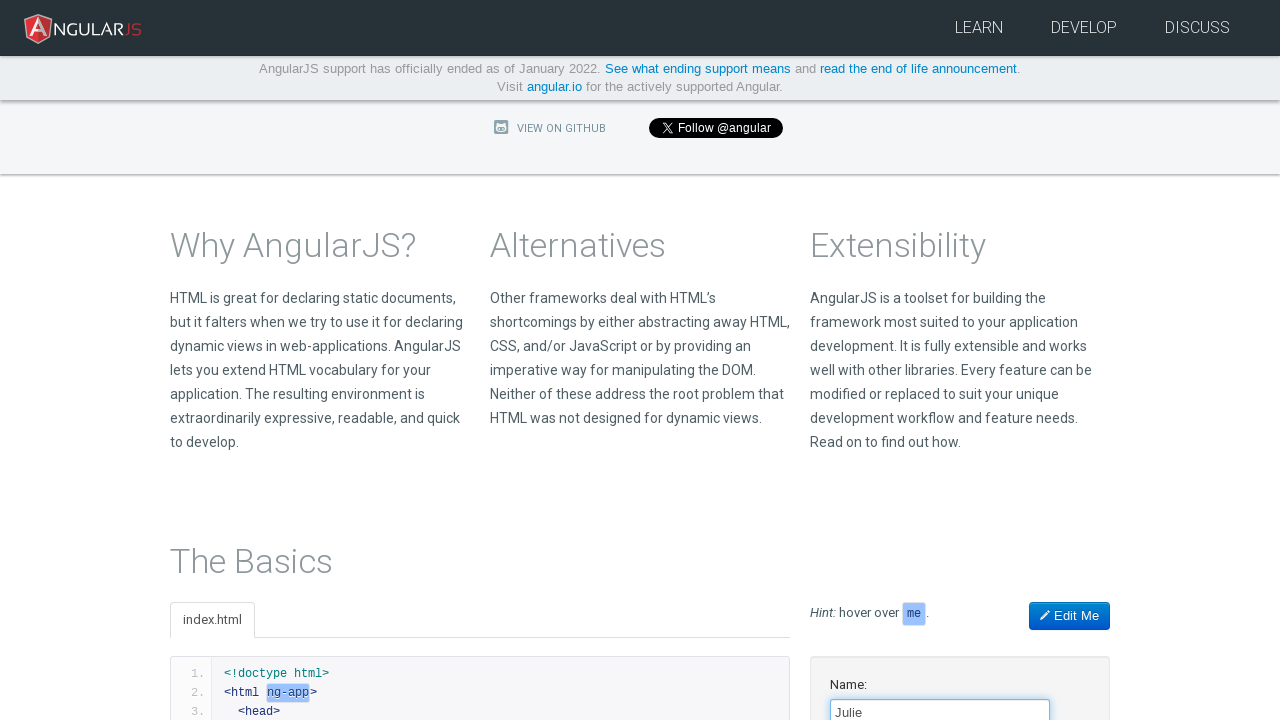

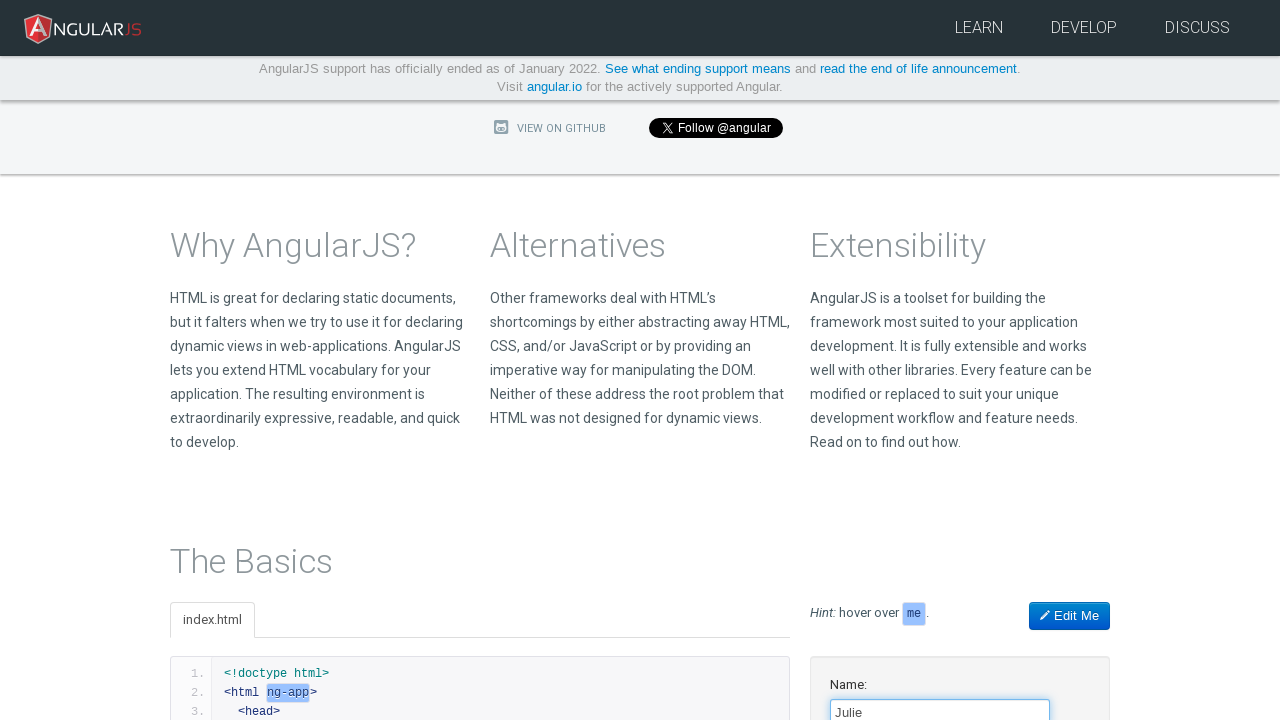